Tests opting out of A/B testing by adding an opt-out cookie before visiting the split test page, then verifying the page shows "No A/B Test" heading.

Starting URL: http://the-internet.herokuapp.com

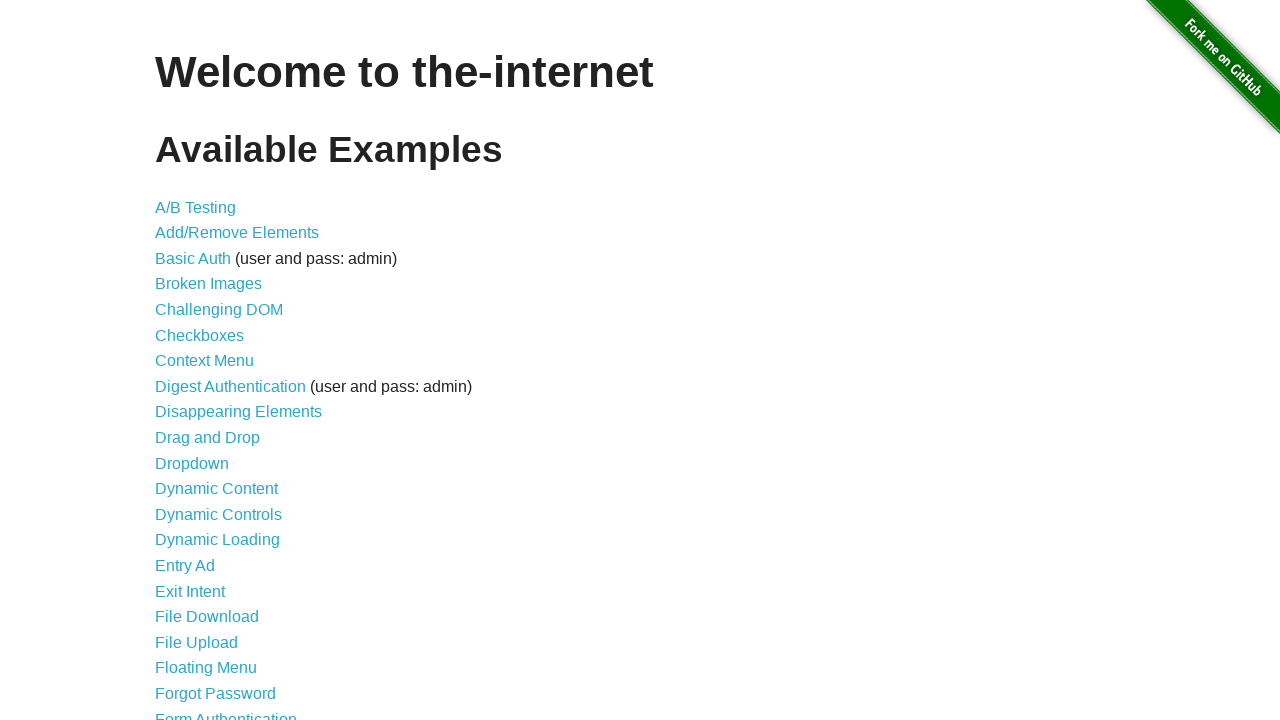

Added optimizelyOptOut cookie to opt out of A/B testing
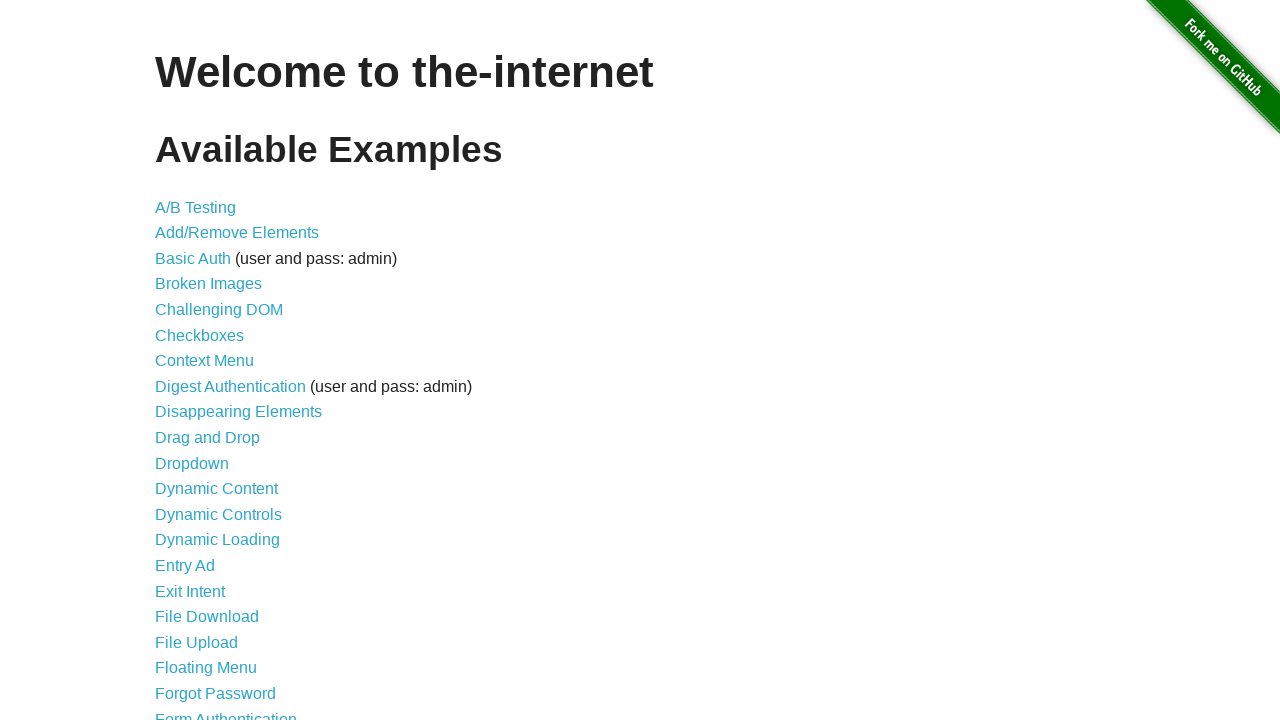

Navigated to A/B test page
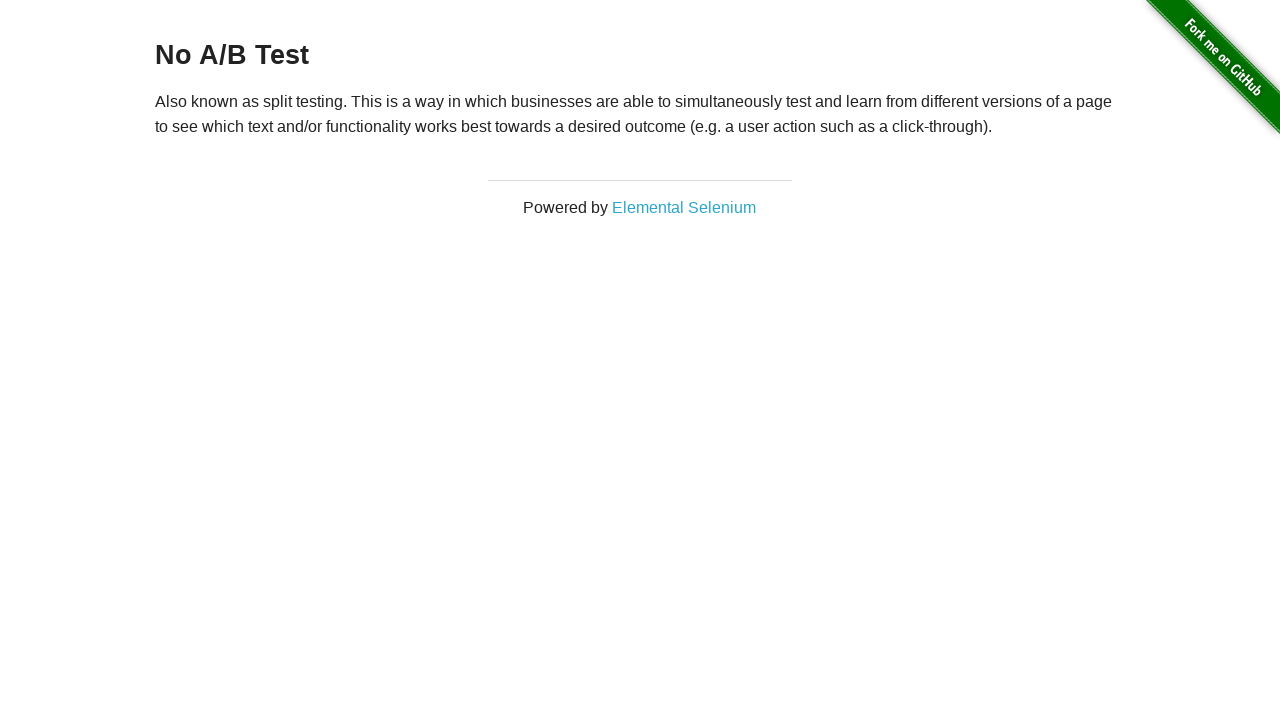

Waited for h3 heading to load
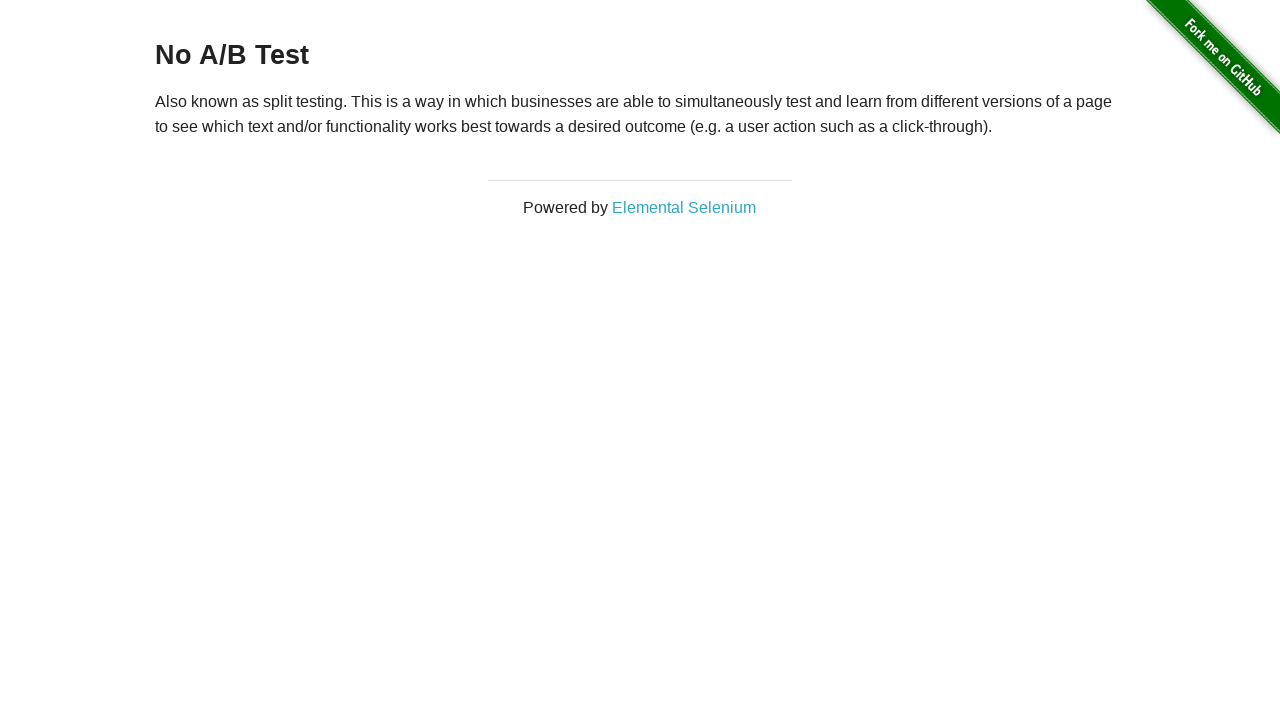

Verified page displays 'No A/B Test' heading confirming opt-out cookie worked
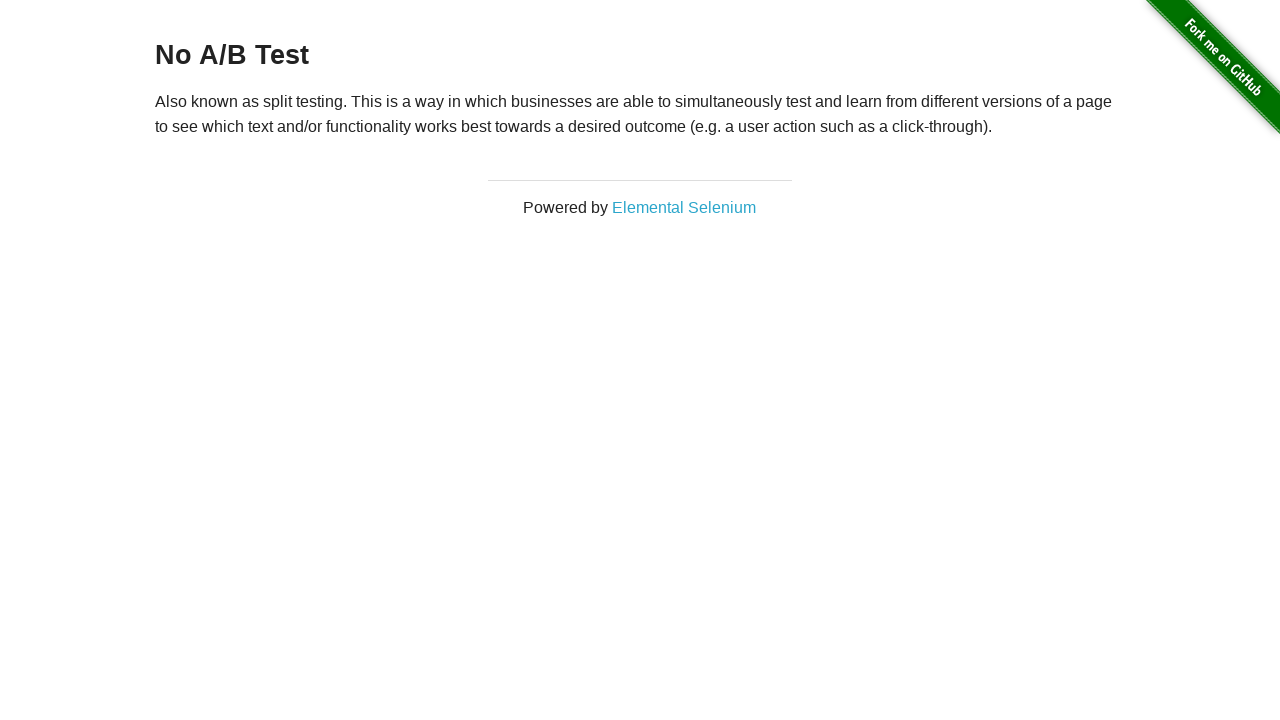

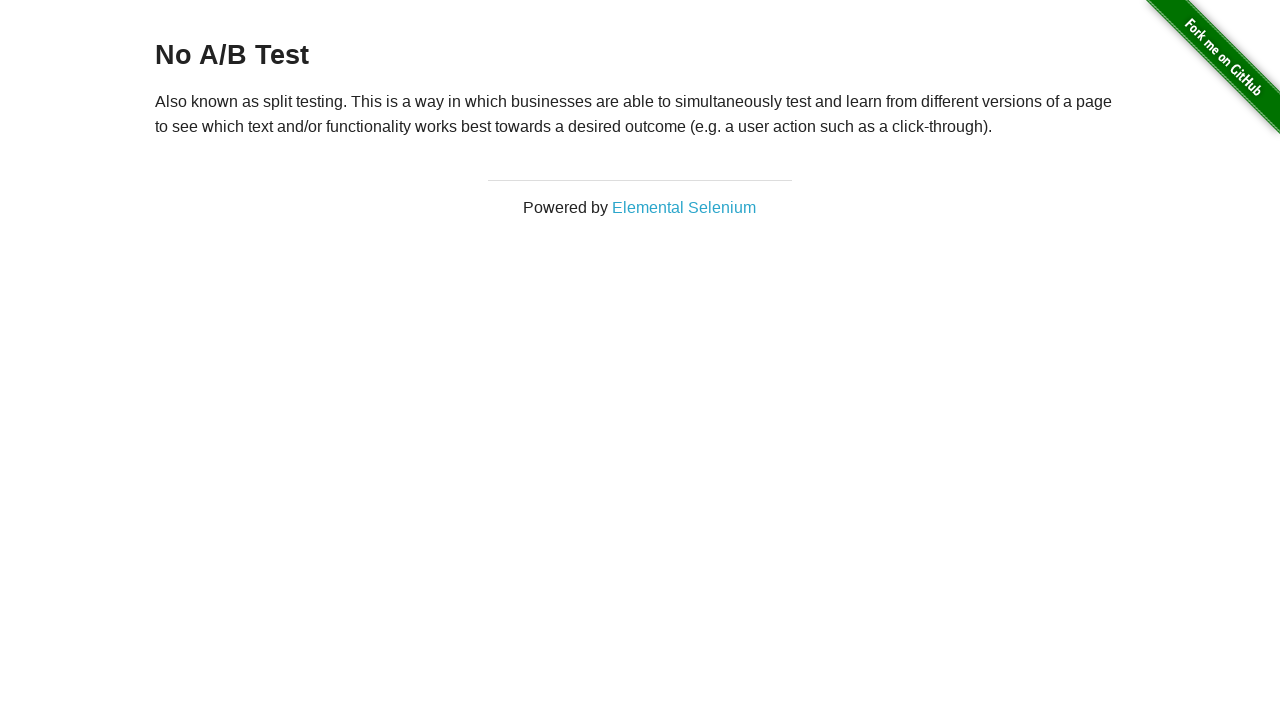